Tests multiple checkbox selection by selecting all checkboxes whose values start with 'A' and verifying their selection states

Starting URL: https://automationfc.github.io/multiple-fields/

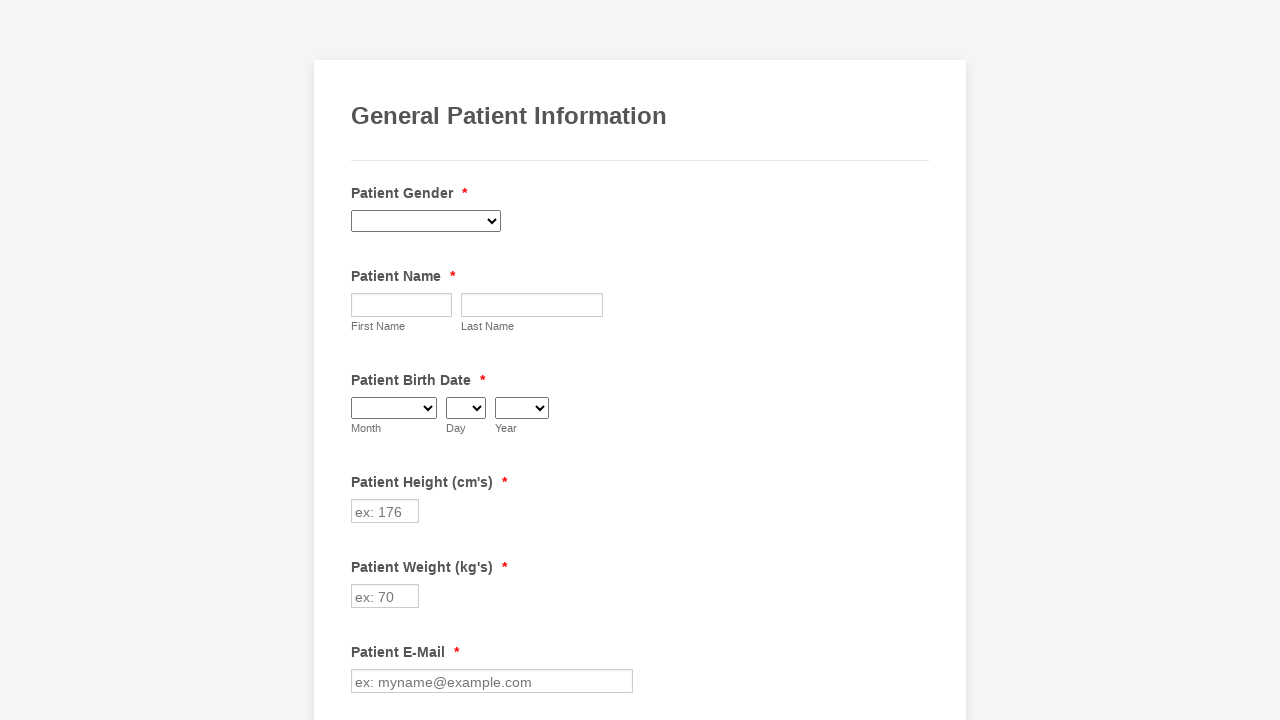

Retrieved all checkboxes from the form
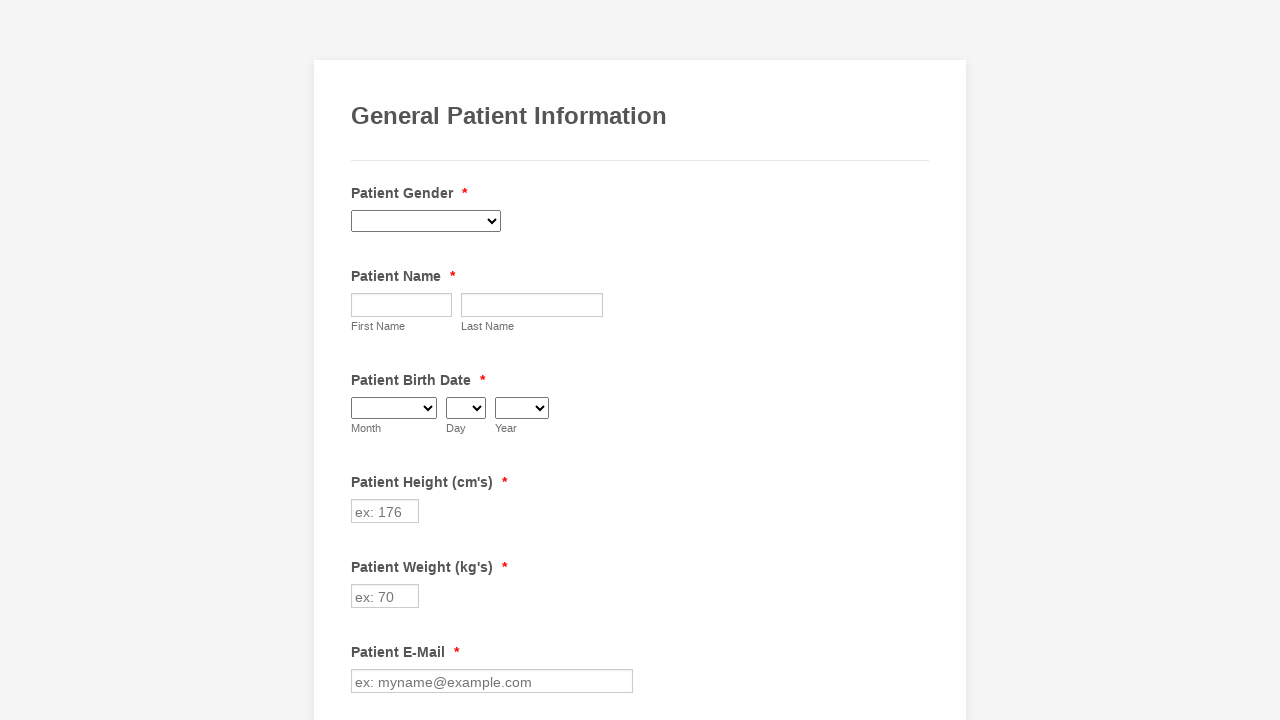

Retrieved checkbox value: Anemia
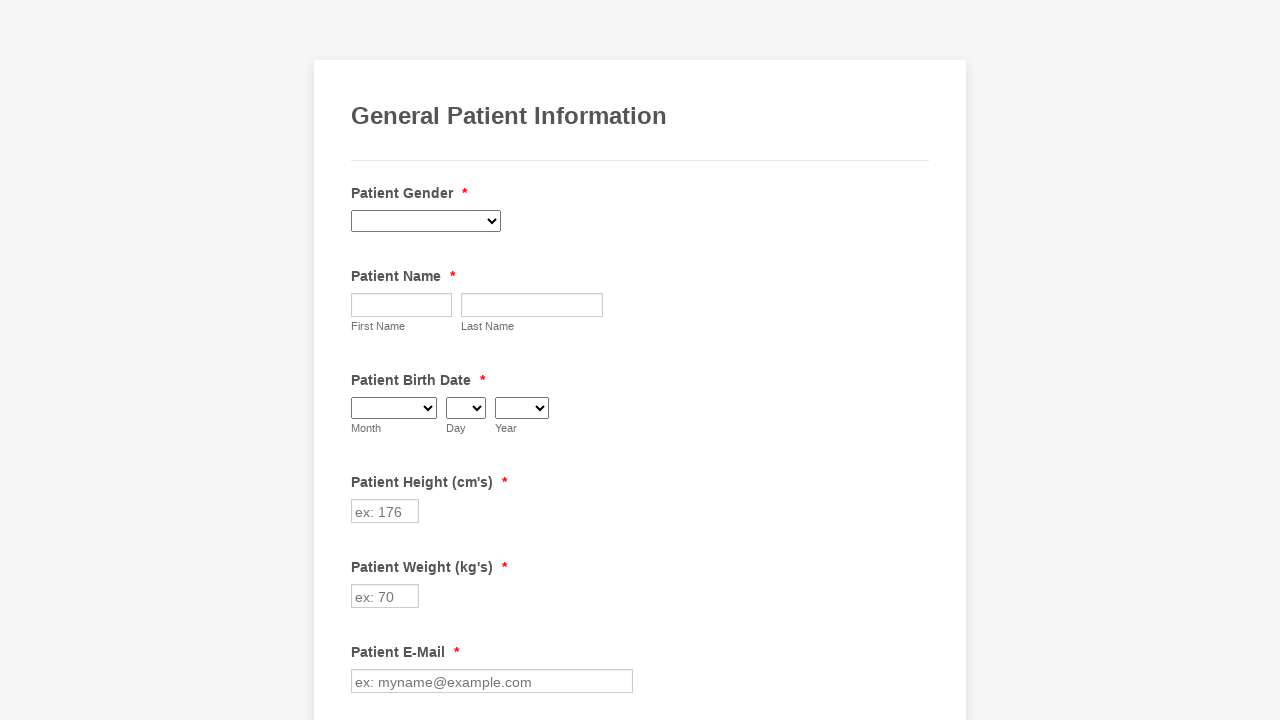

Clicked checkbox with value starting with 'A': Anemia at (362, 360) on input.form-checkbox >> nth=0
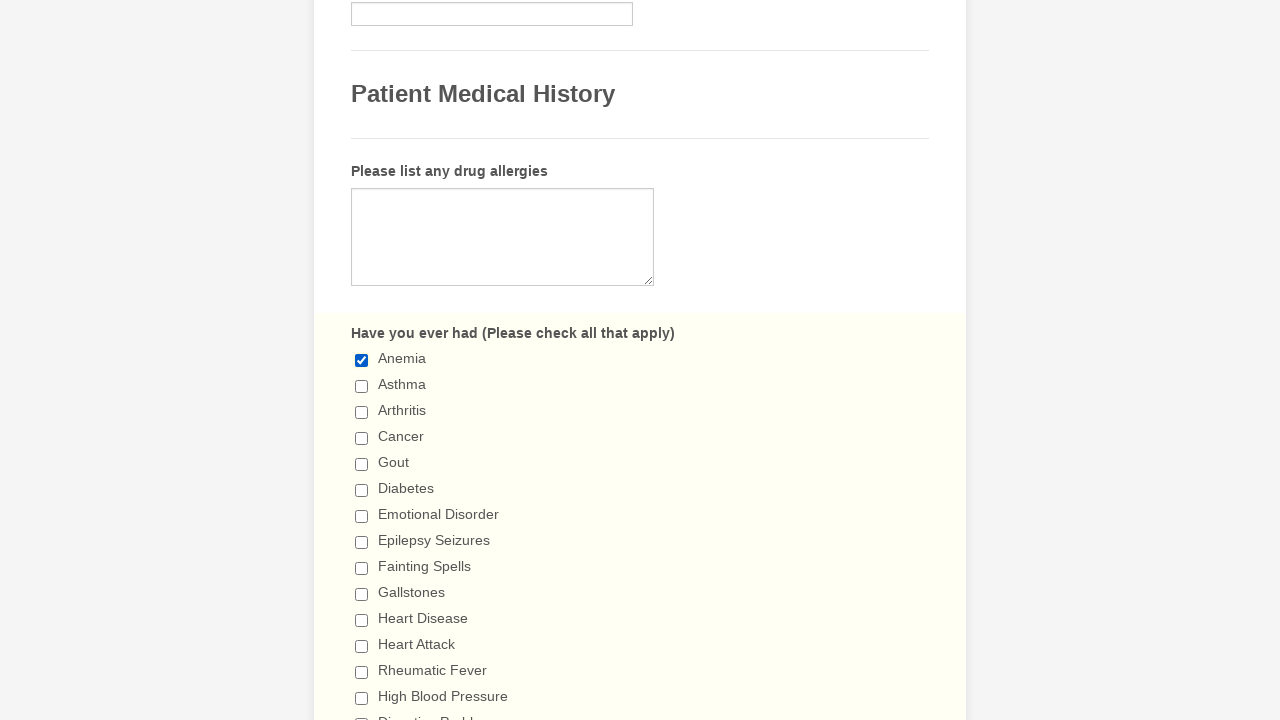

Retrieved checkbox value: Asthma
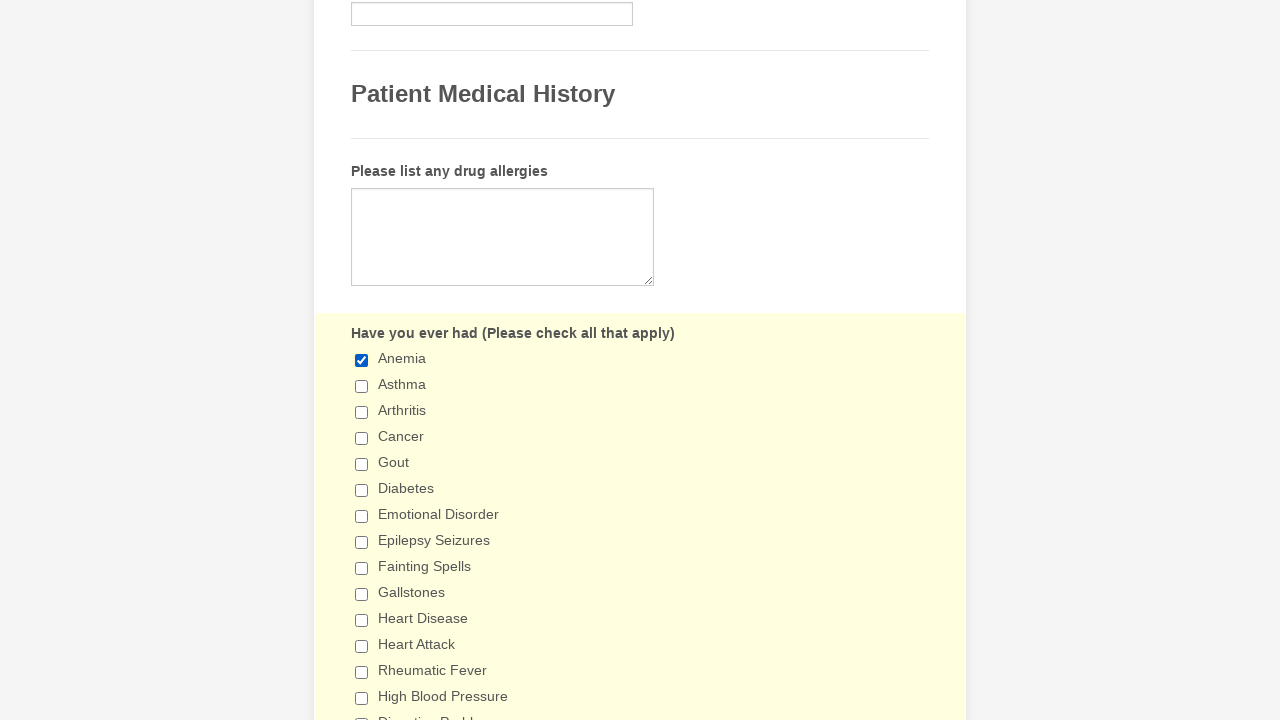

Clicked checkbox with value starting with 'A': Asthma at (362, 386) on input.form-checkbox >> nth=1
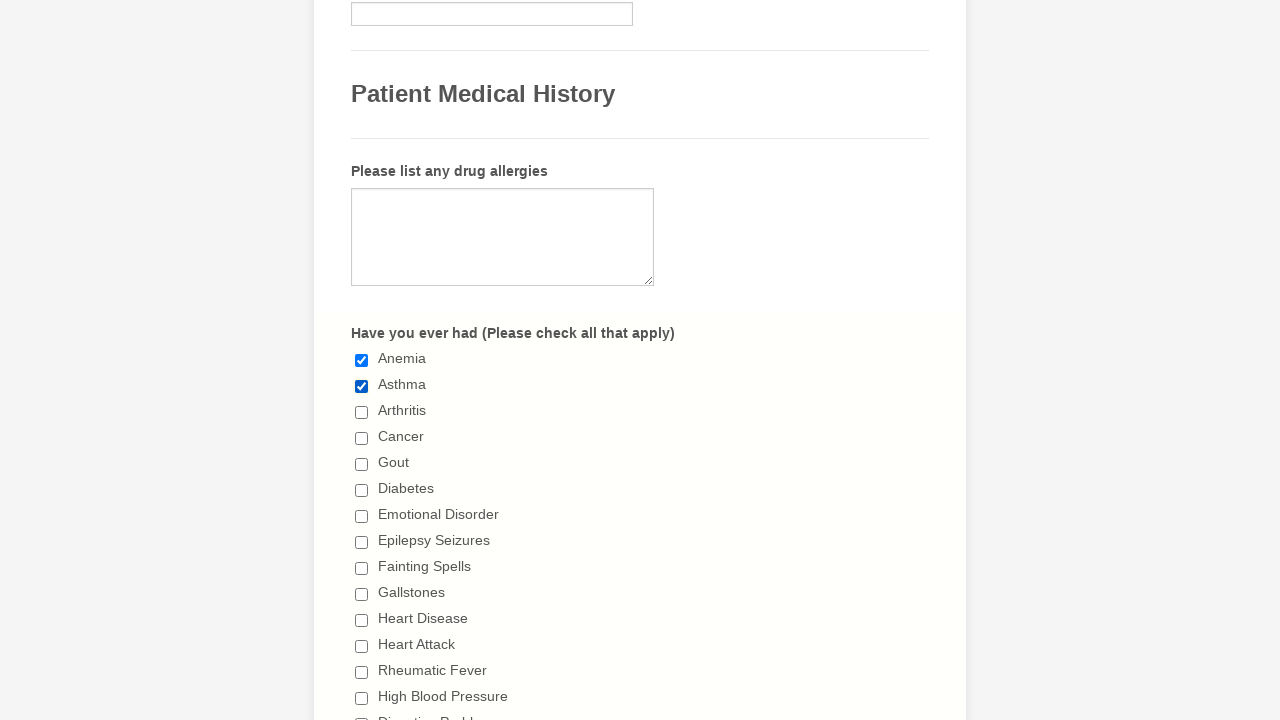

Retrieved checkbox value: Arthritis
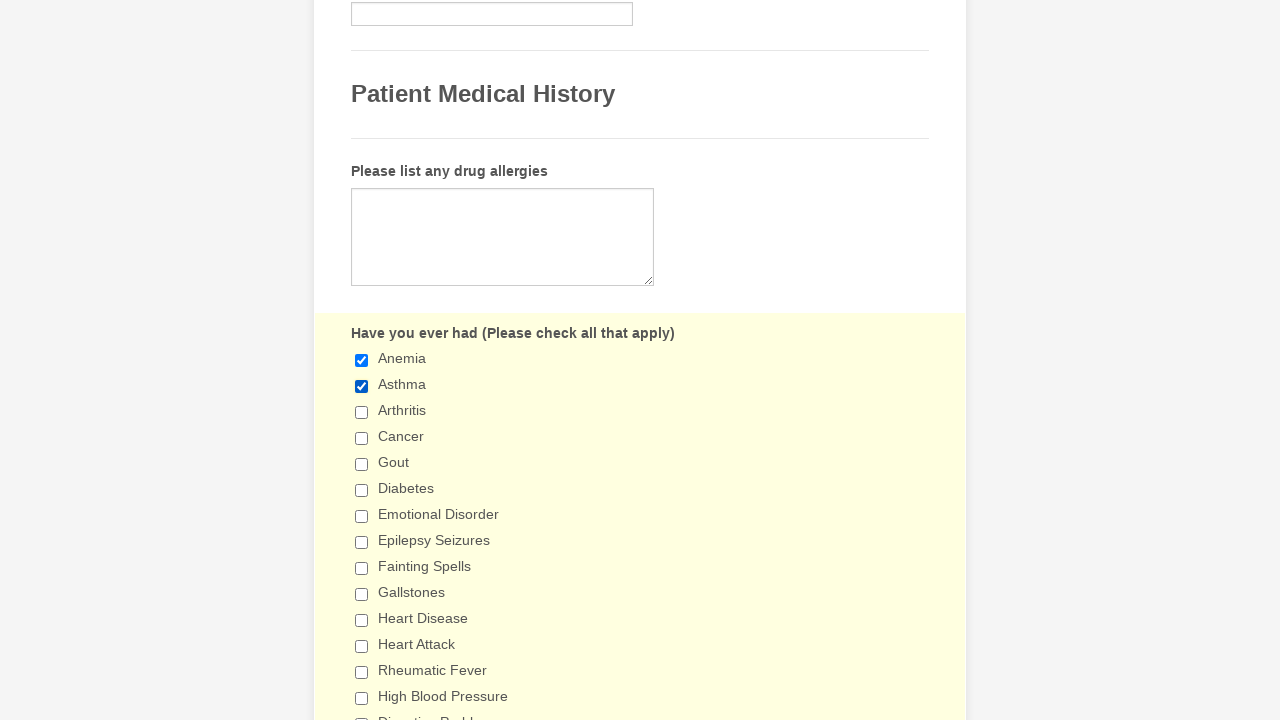

Clicked checkbox with value starting with 'A': Arthritis at (362, 412) on input.form-checkbox >> nth=2
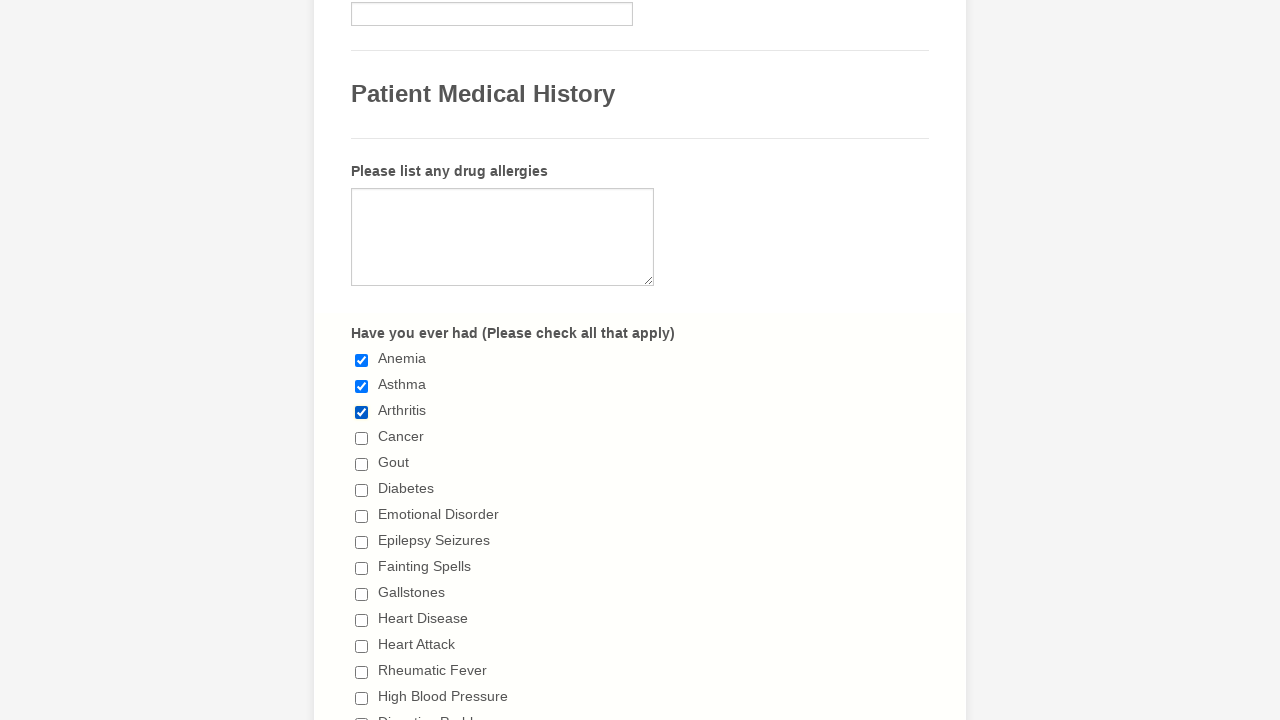

Retrieved checkbox value: Cancer
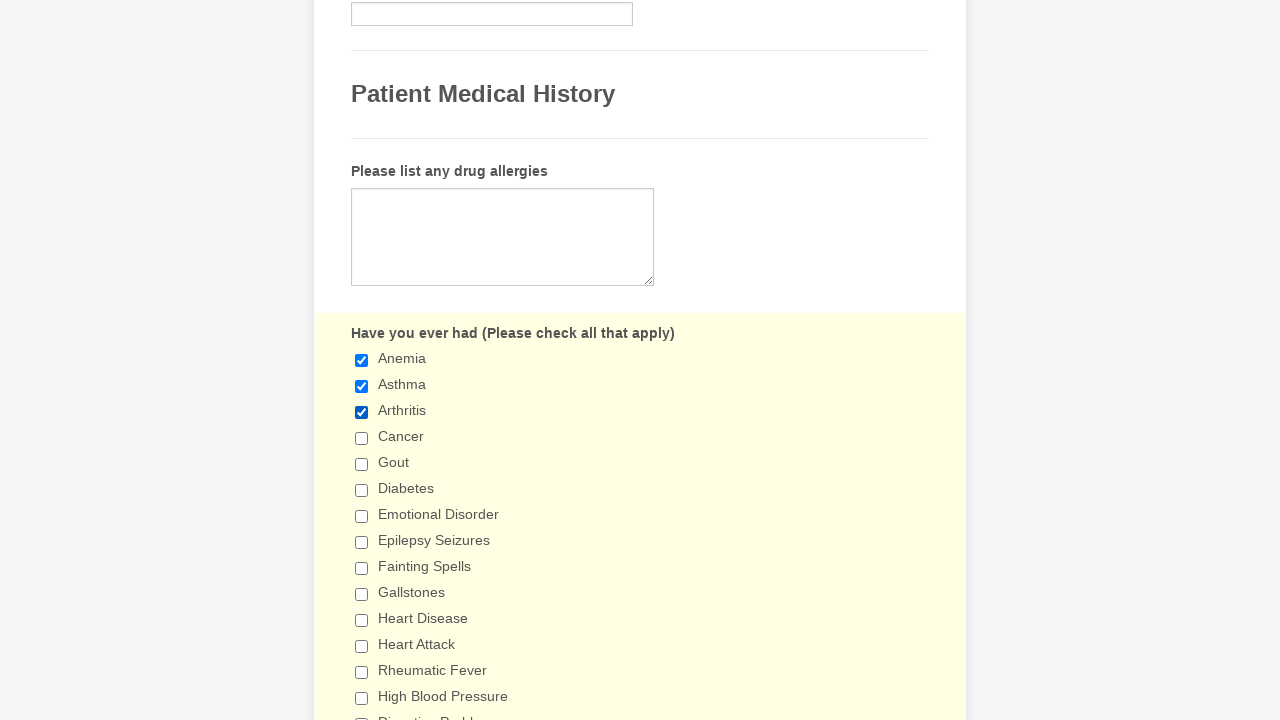

Retrieved checkbox value: Gout
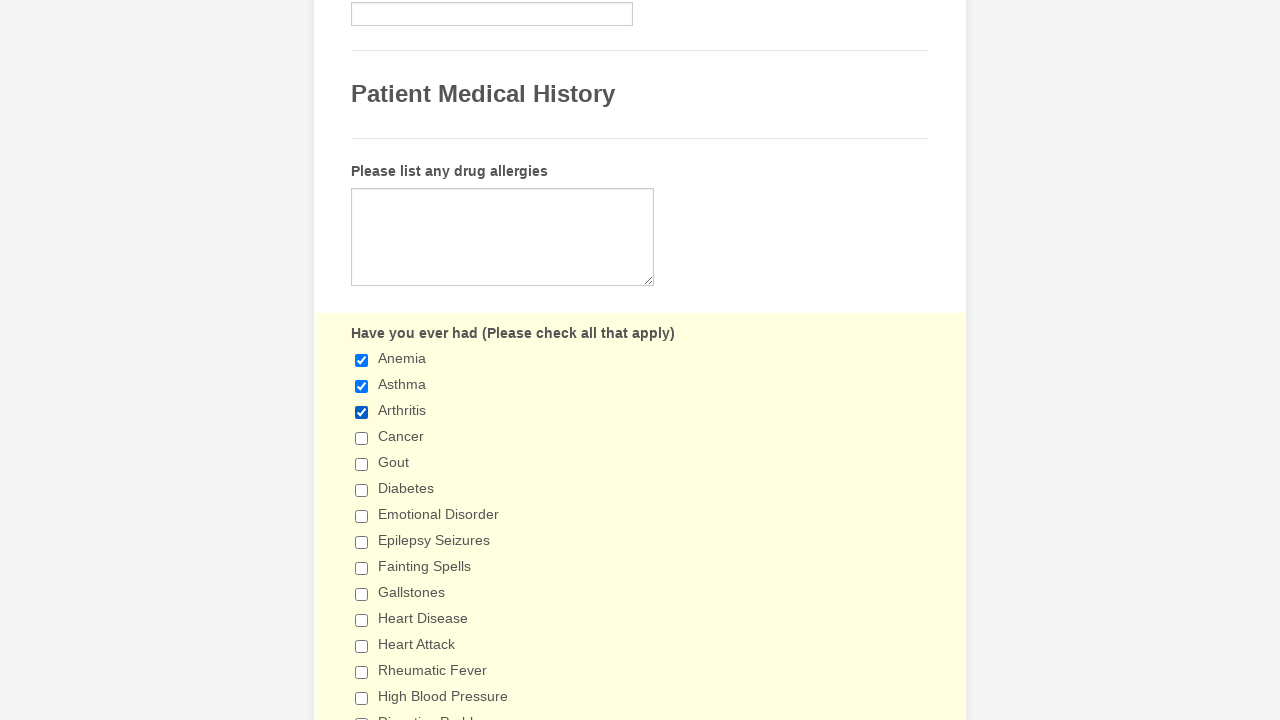

Retrieved checkbox value: Diabetes
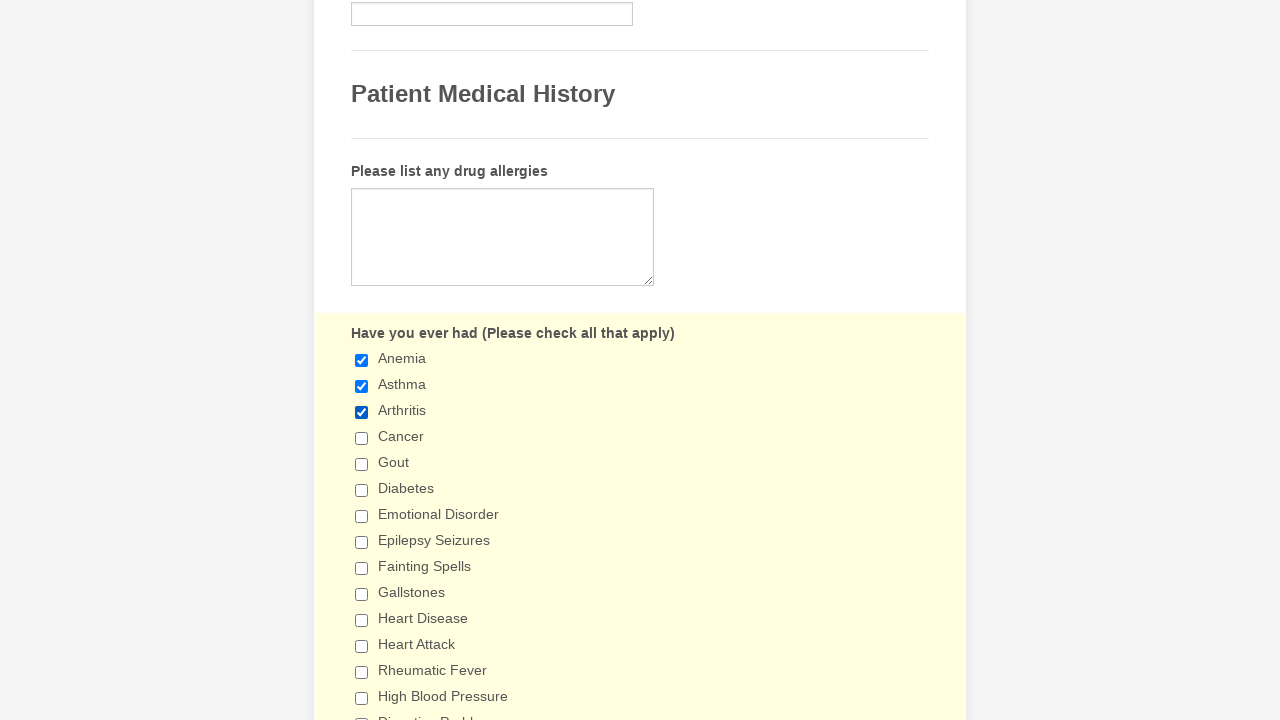

Retrieved checkbox value: Emotional Disorder
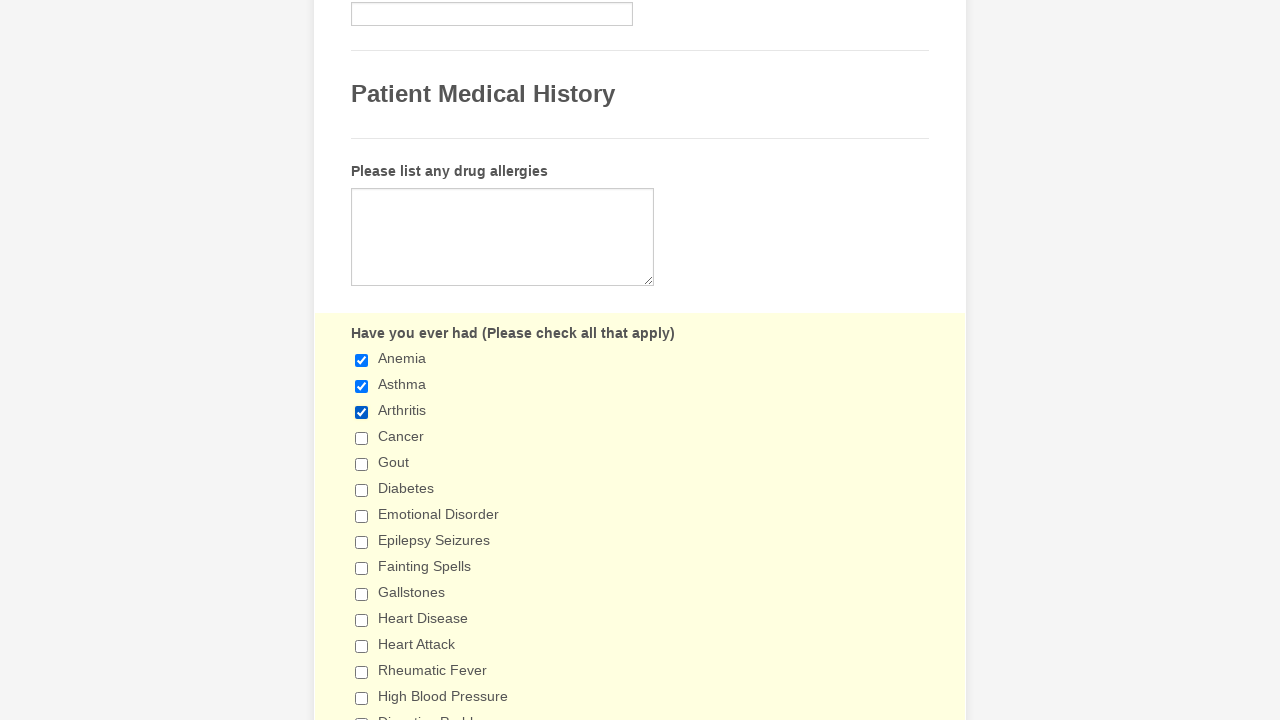

Retrieved checkbox value: Epilepsy Seizures
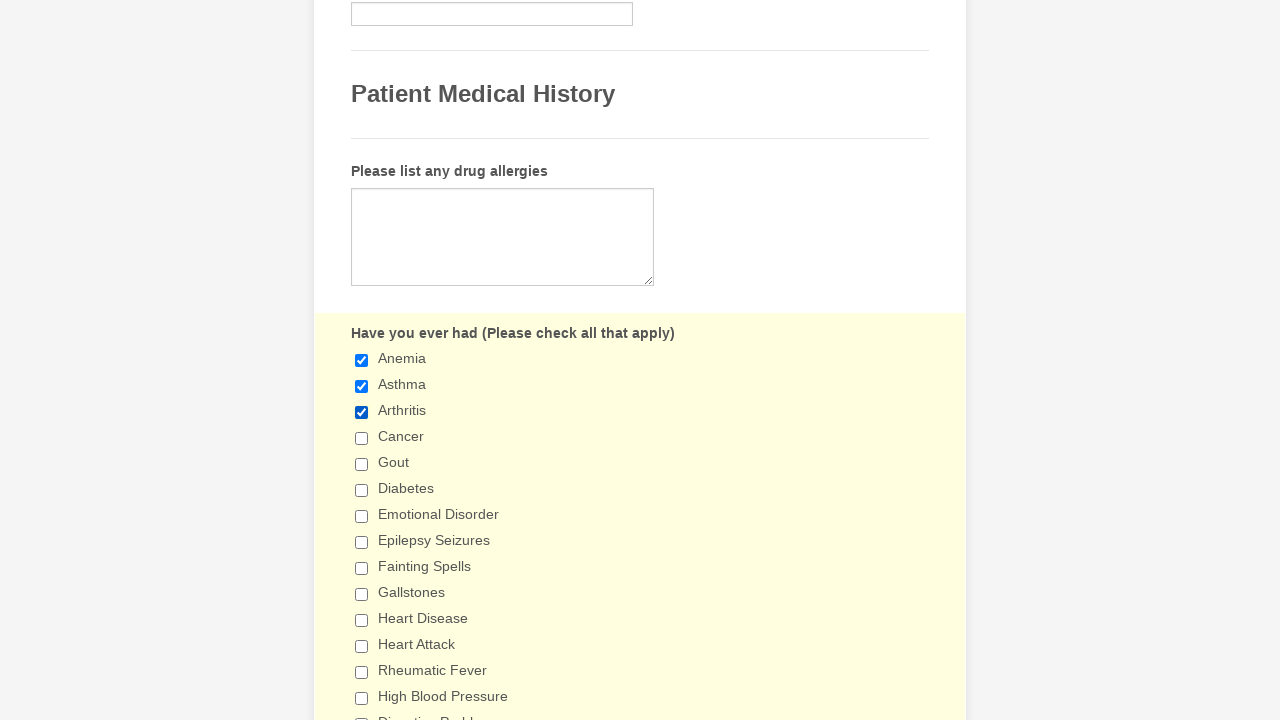

Retrieved checkbox value: Fainting Spells
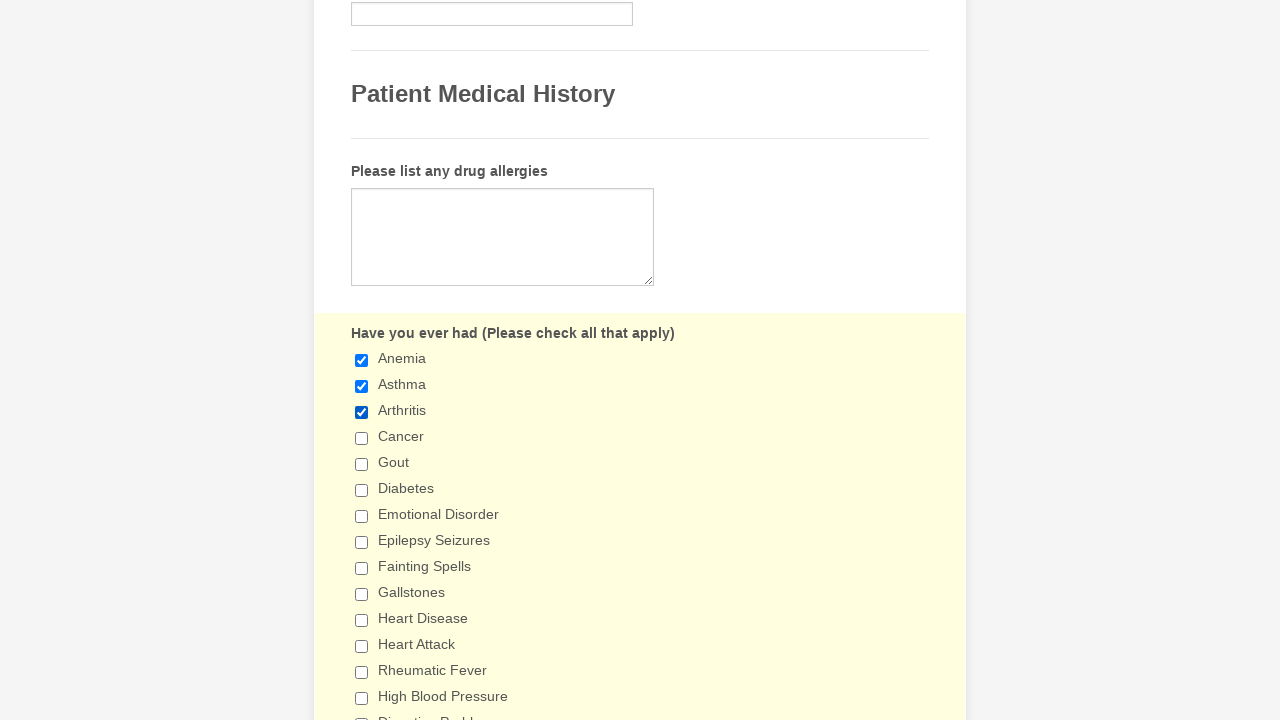

Retrieved checkbox value: Gallstones
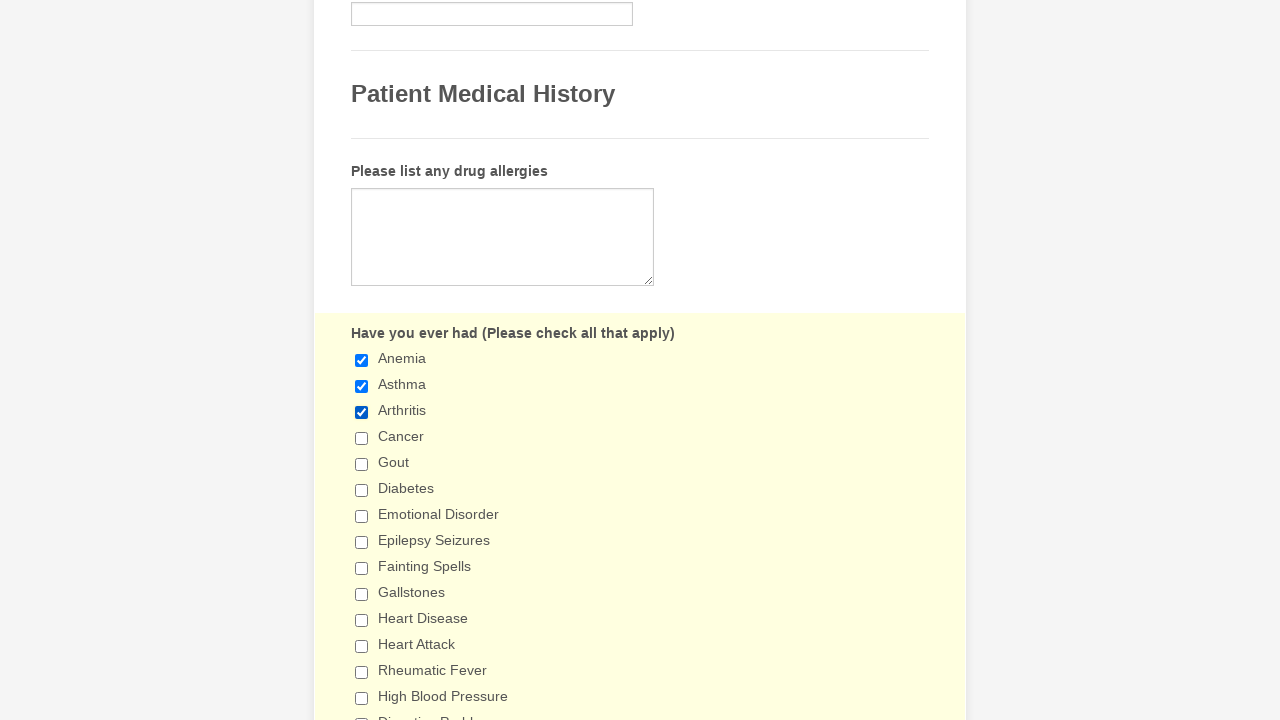

Retrieved checkbox value: Heart Disease
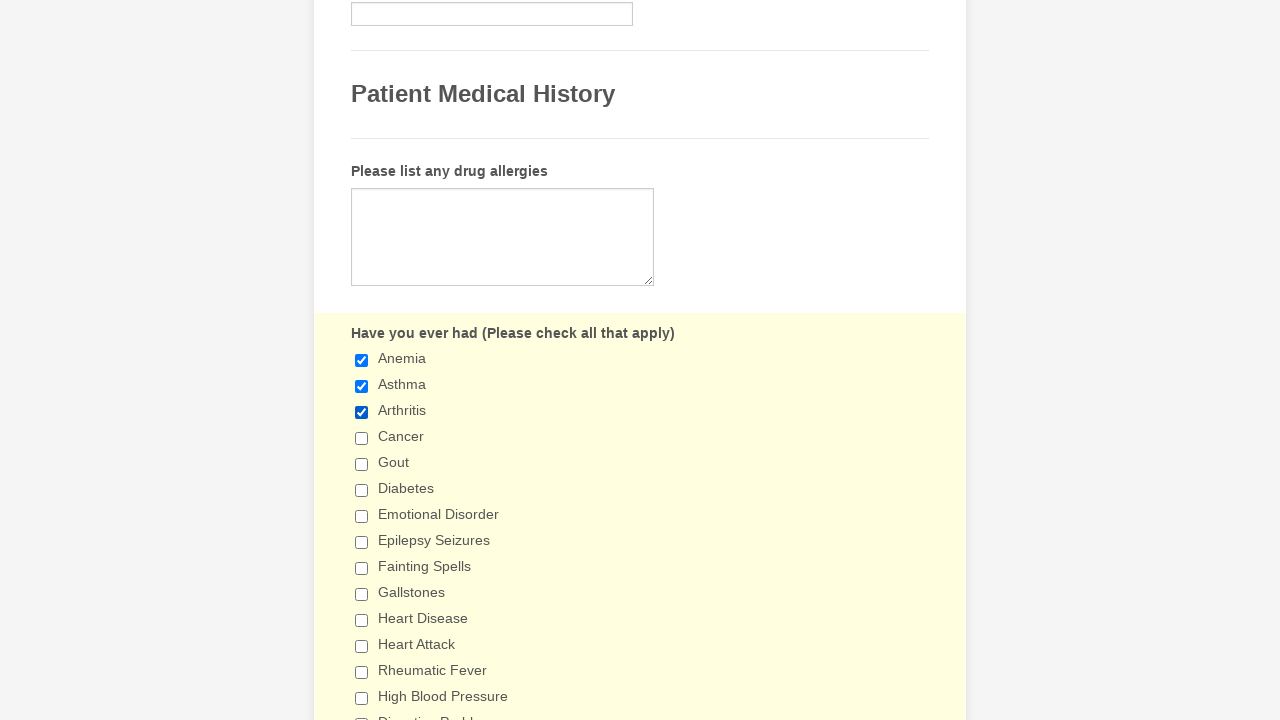

Retrieved checkbox value: Heart Attack
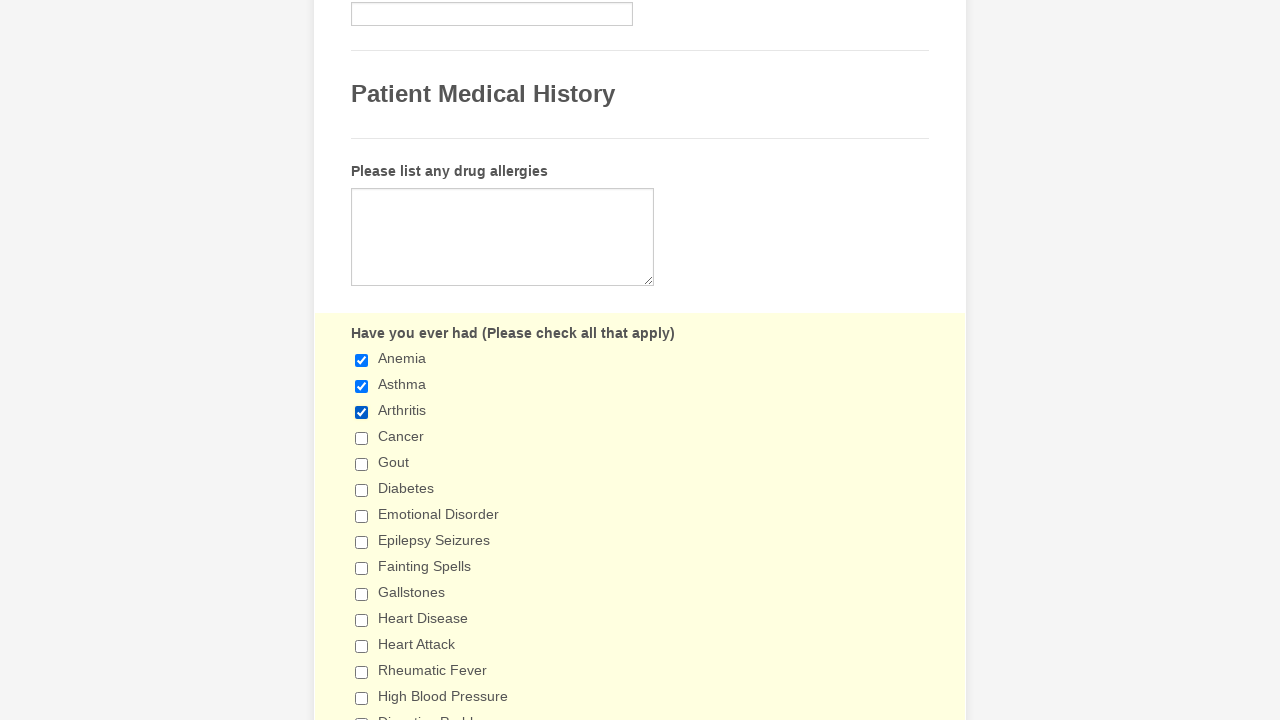

Retrieved checkbox value: Rheumatic Fever
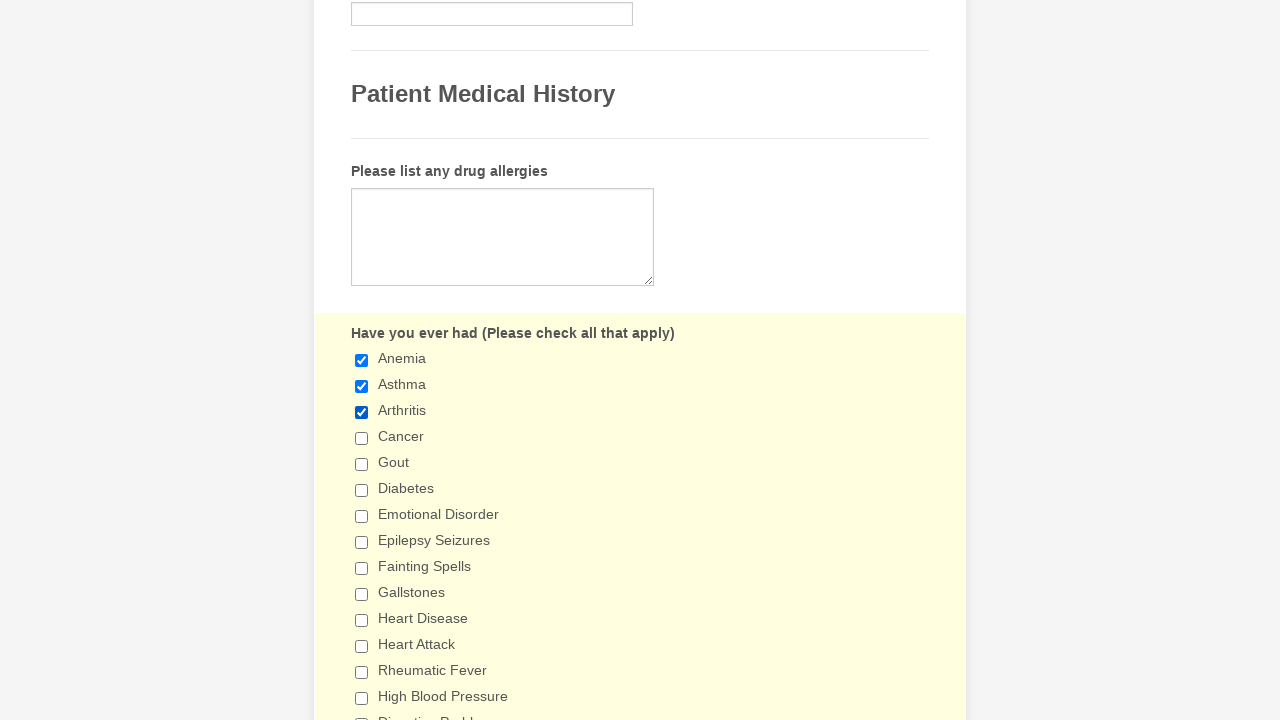

Retrieved checkbox value: High Blood Pressure
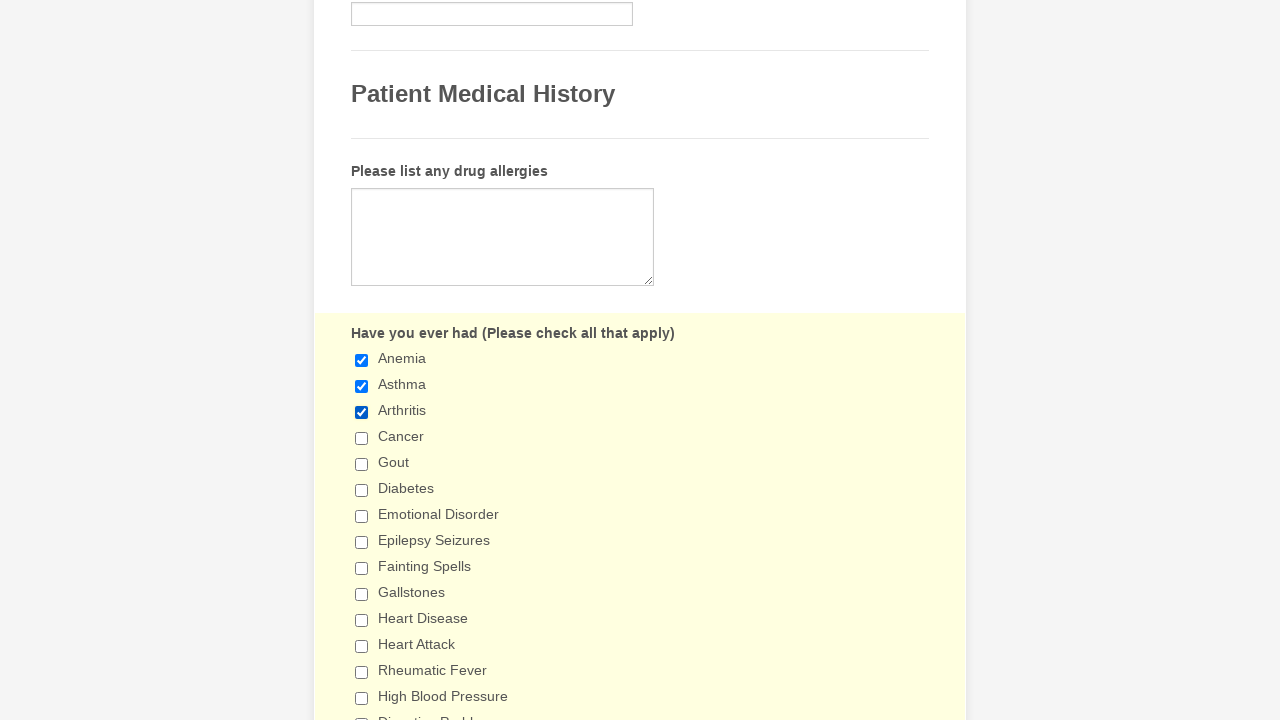

Retrieved checkbox value: Digestive Problems
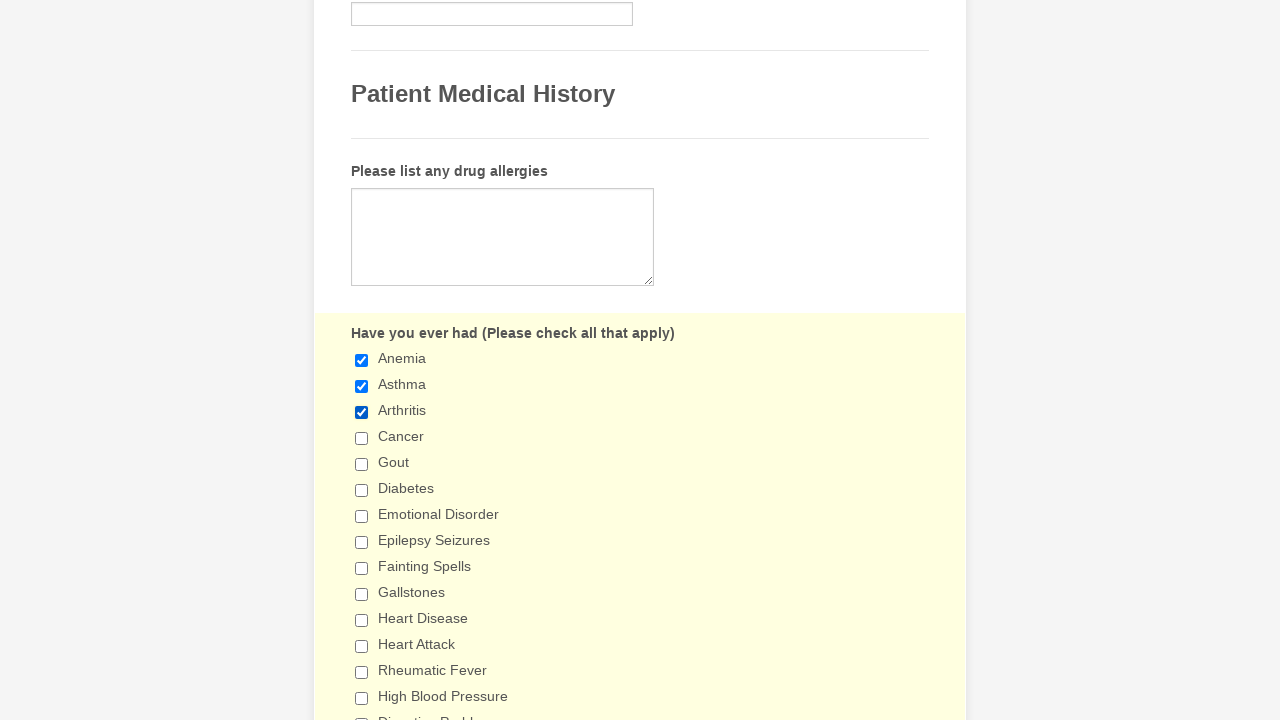

Retrieved checkbox value: Ulcerative Colitis
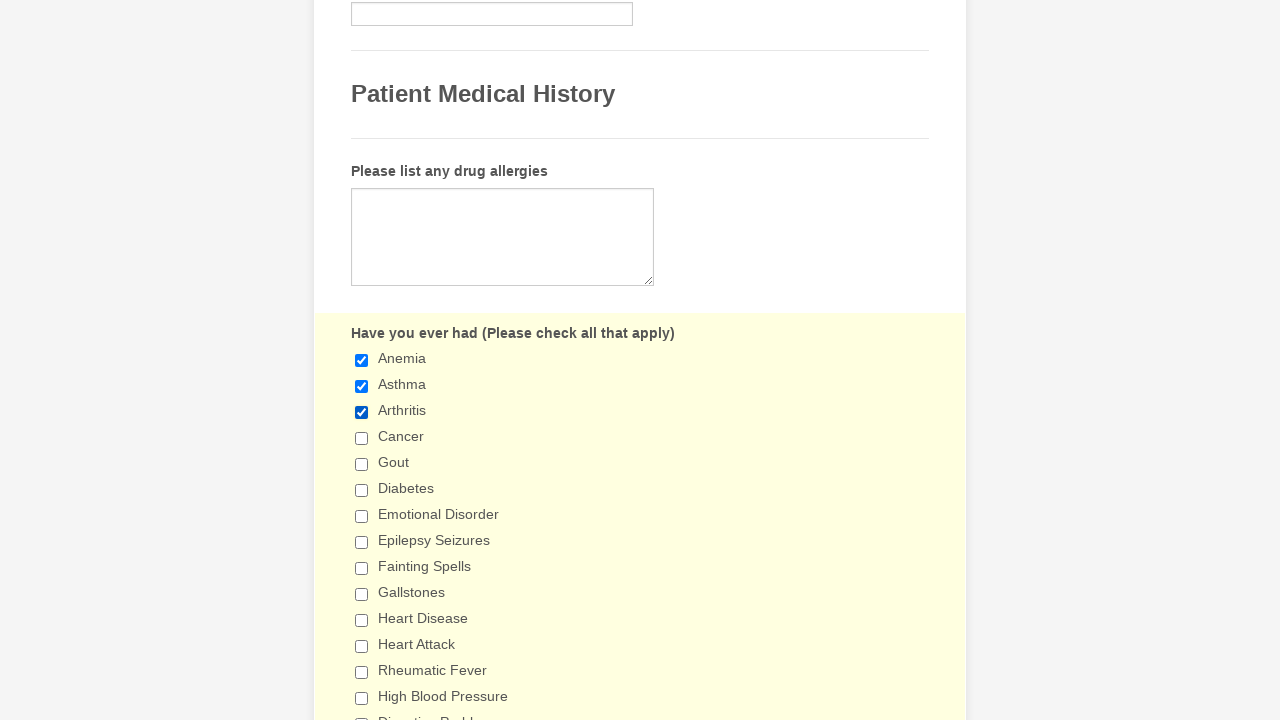

Retrieved checkbox value: Ulcer Disease
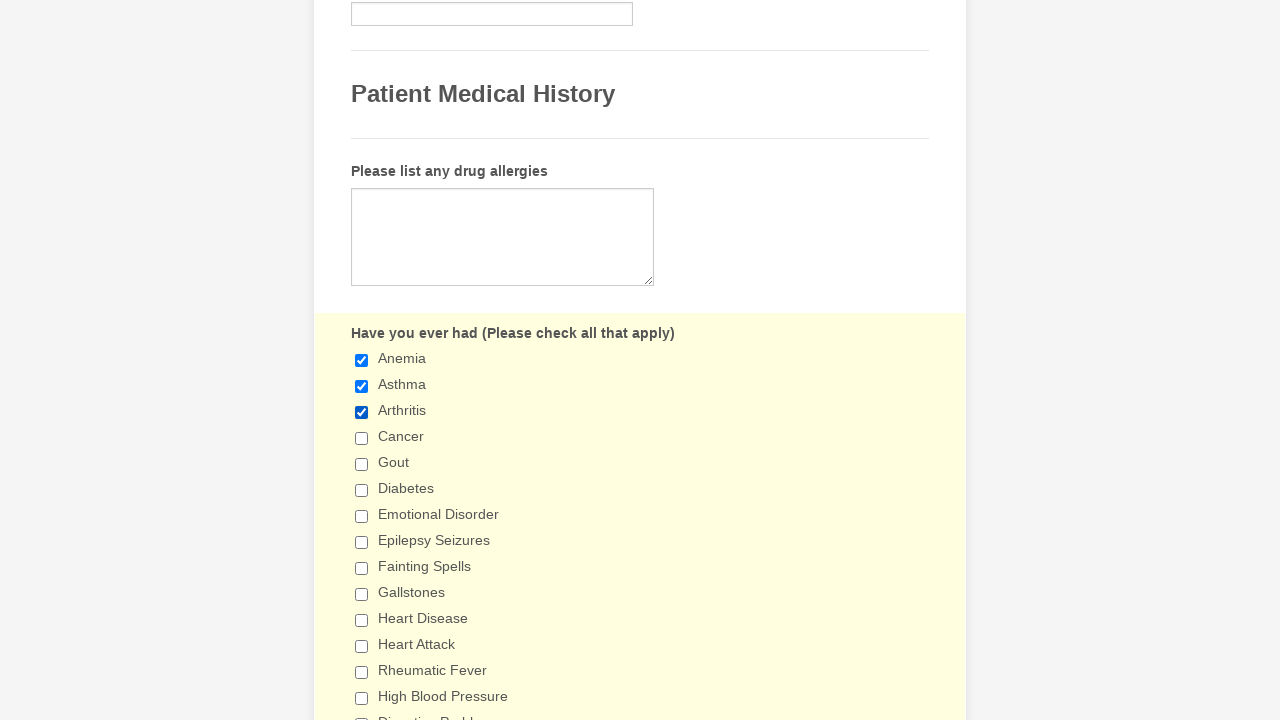

Retrieved checkbox value: Hepatitis
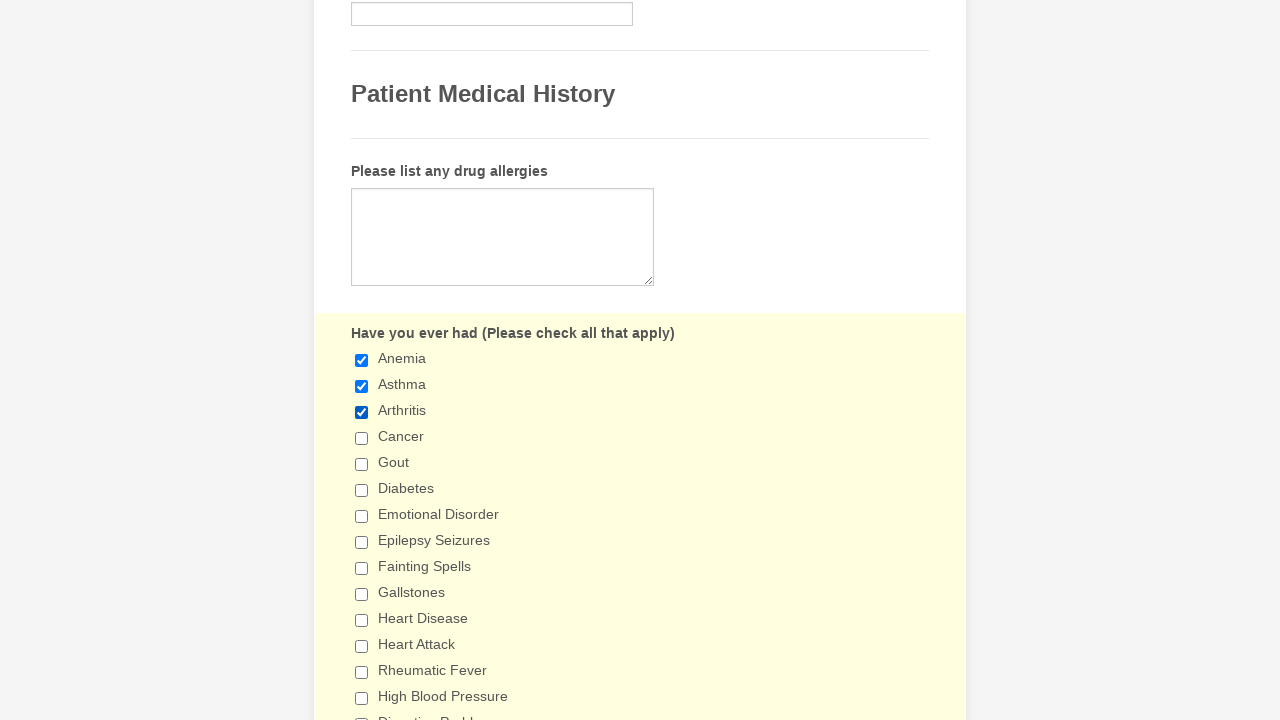

Retrieved checkbox value: Kidney Disease
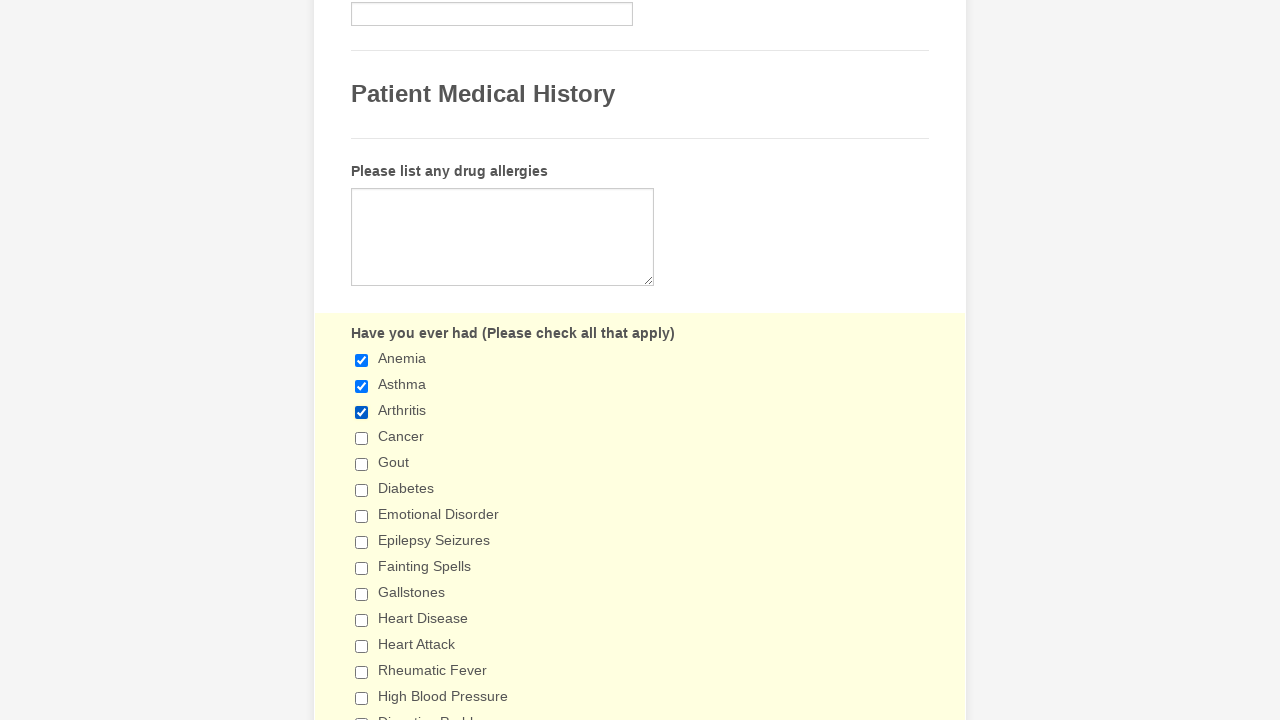

Retrieved checkbox value: Liver Disease
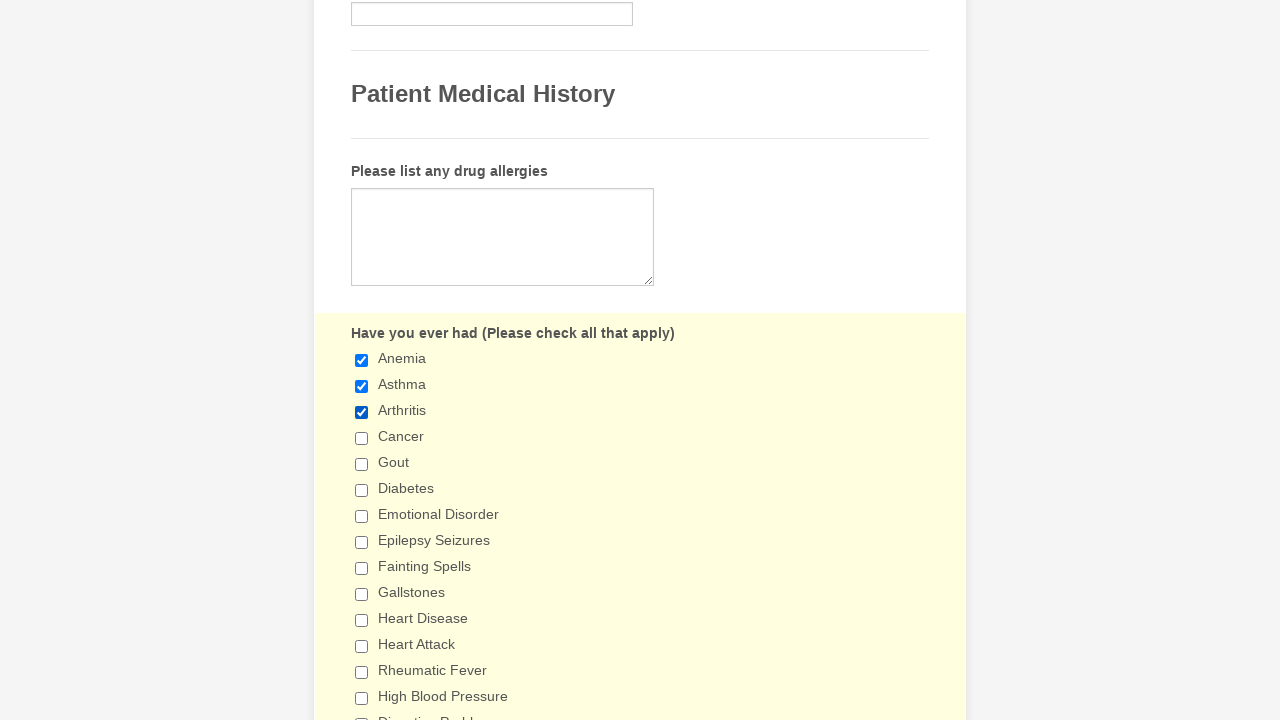

Retrieved checkbox value: Sleep Apnea
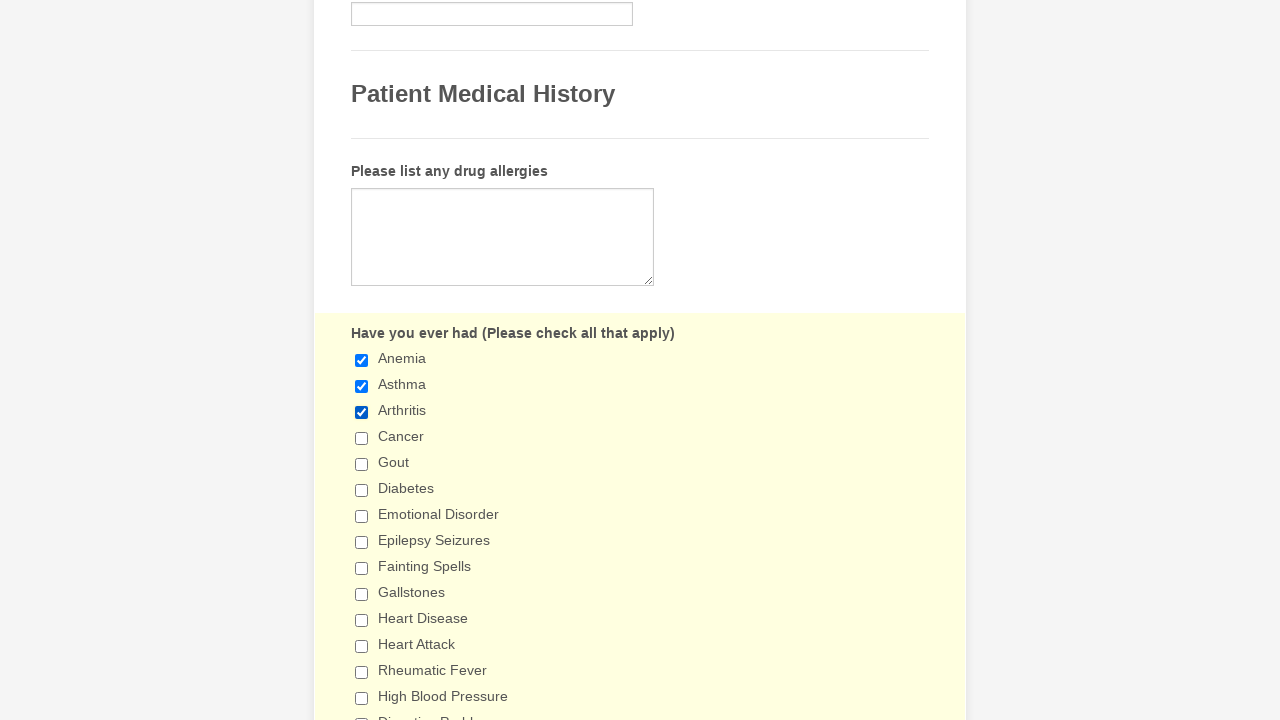

Retrieved checkbox value: Use a C-PAP machine
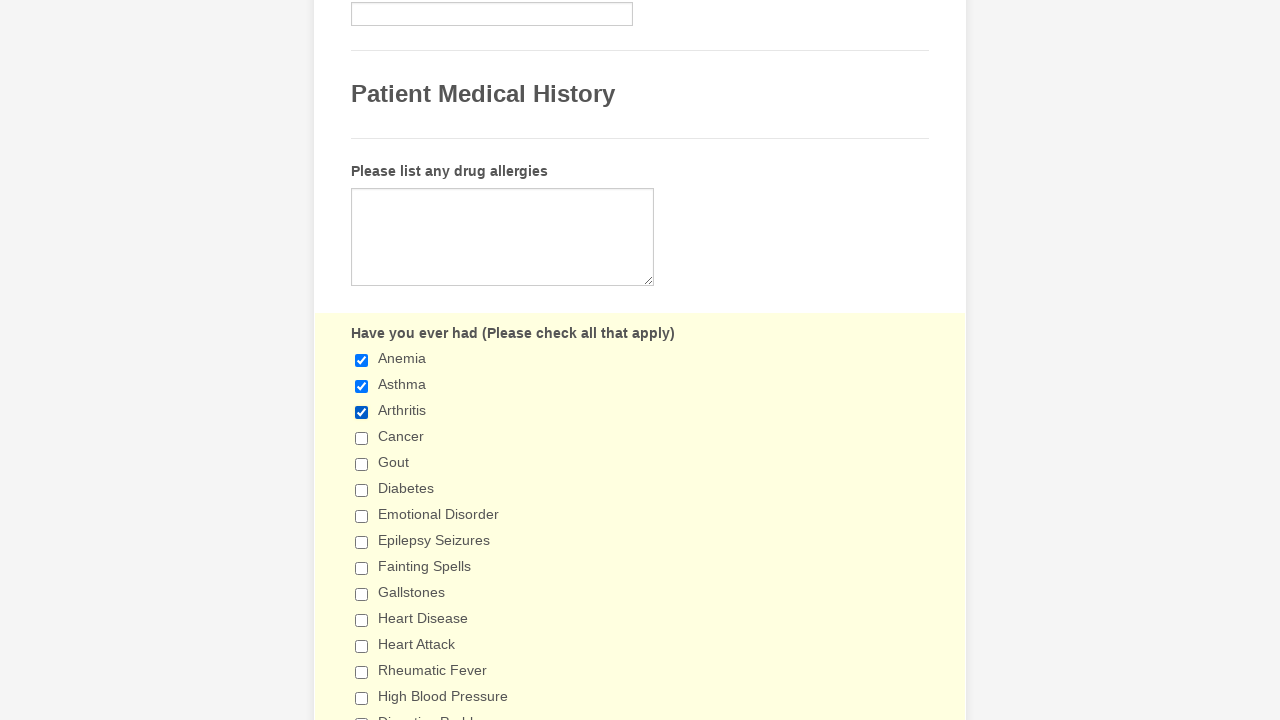

Retrieved checkbox value: Thyroid Problems
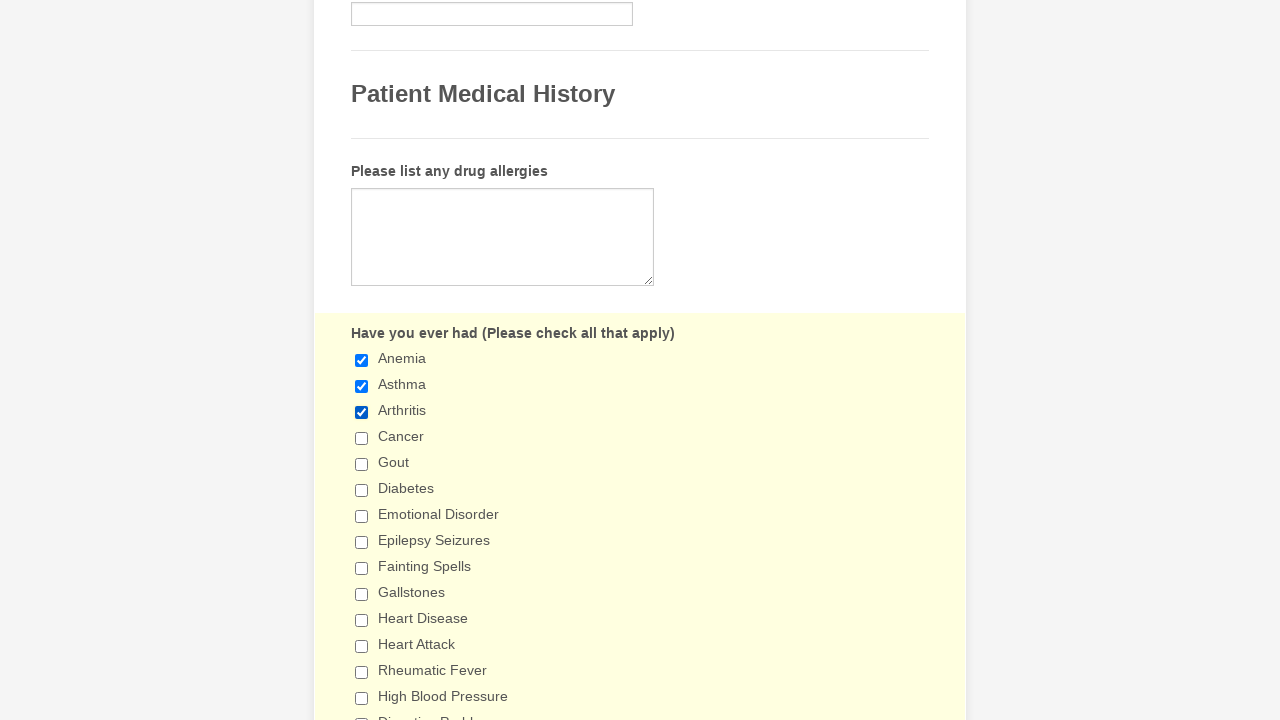

Retrieved checkbox value: Tuberculosis
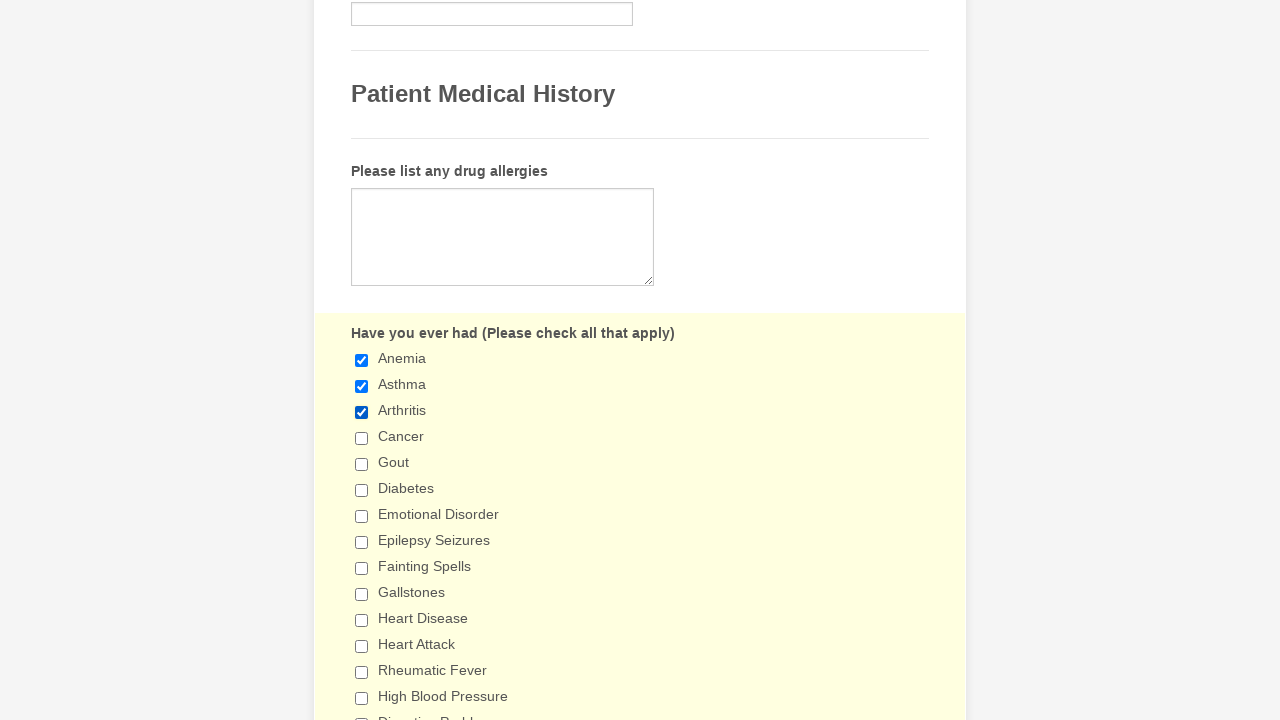

Retrieved checkbox value: Venereal Disease
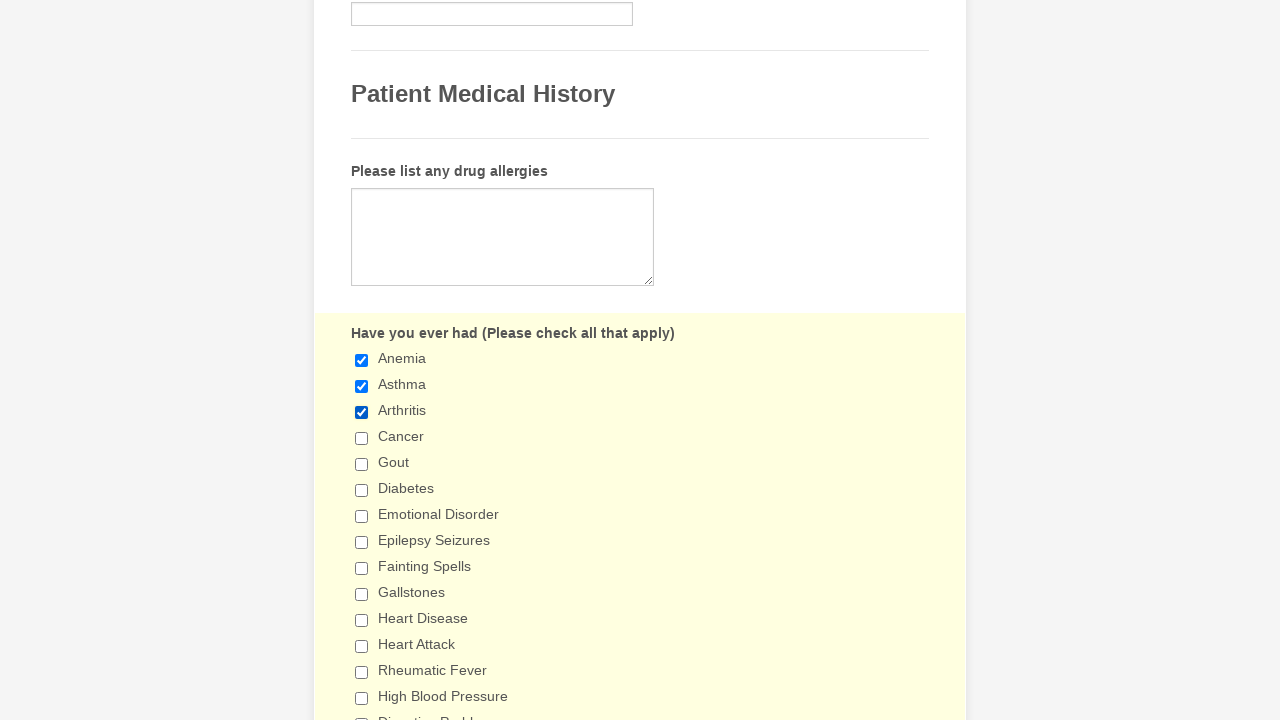

Retrieved checkbox value: Neurological Disorders
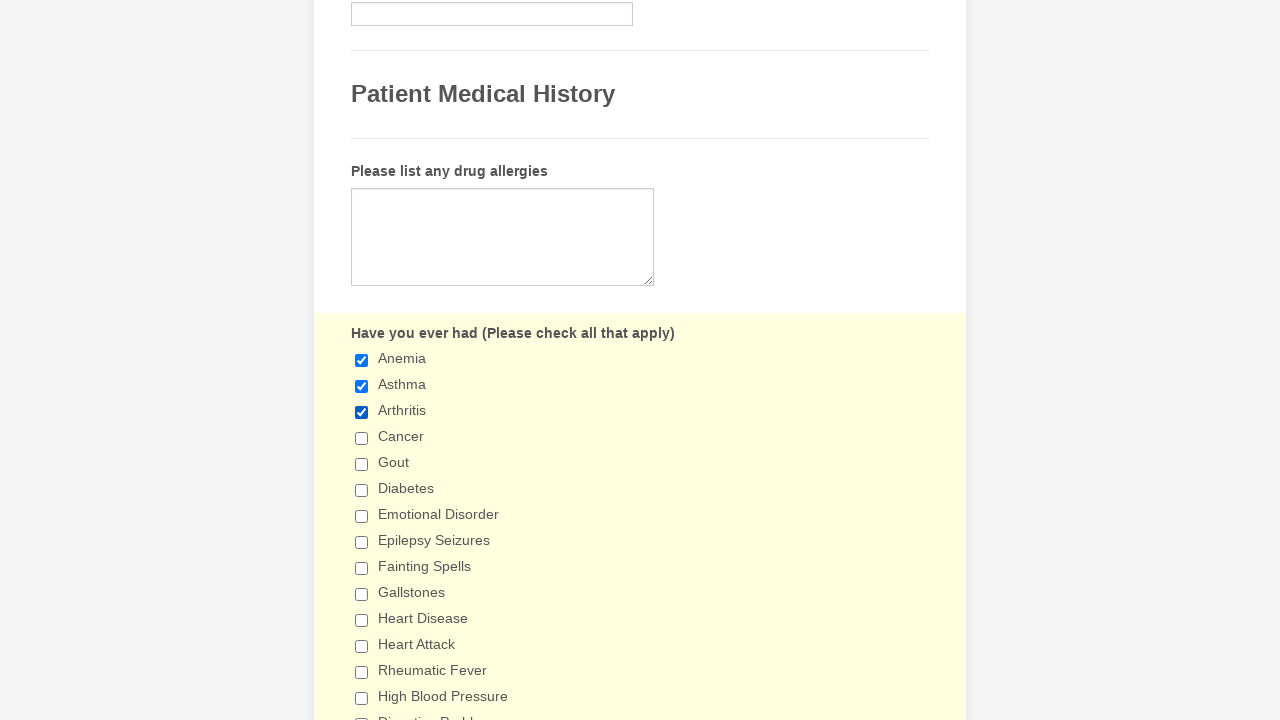

Retrieved checkbox value: Bleeding Disorders
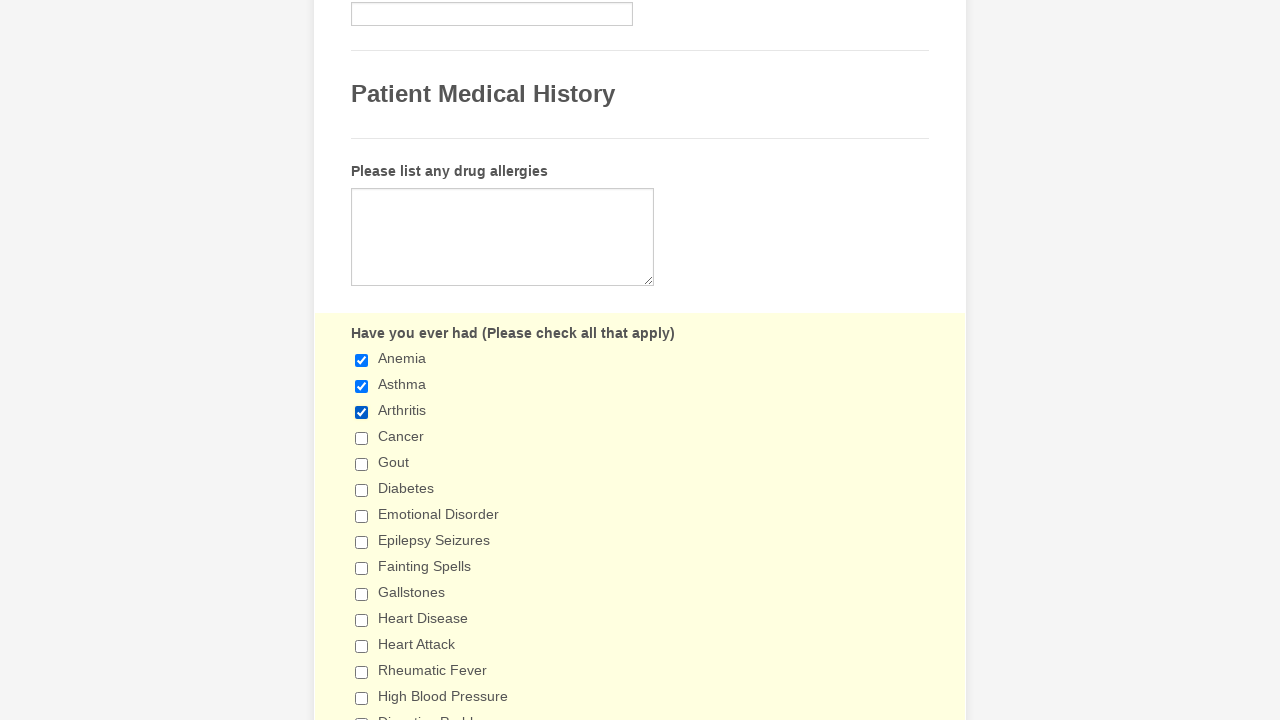

Retrieved checkbox value: Lung Disease
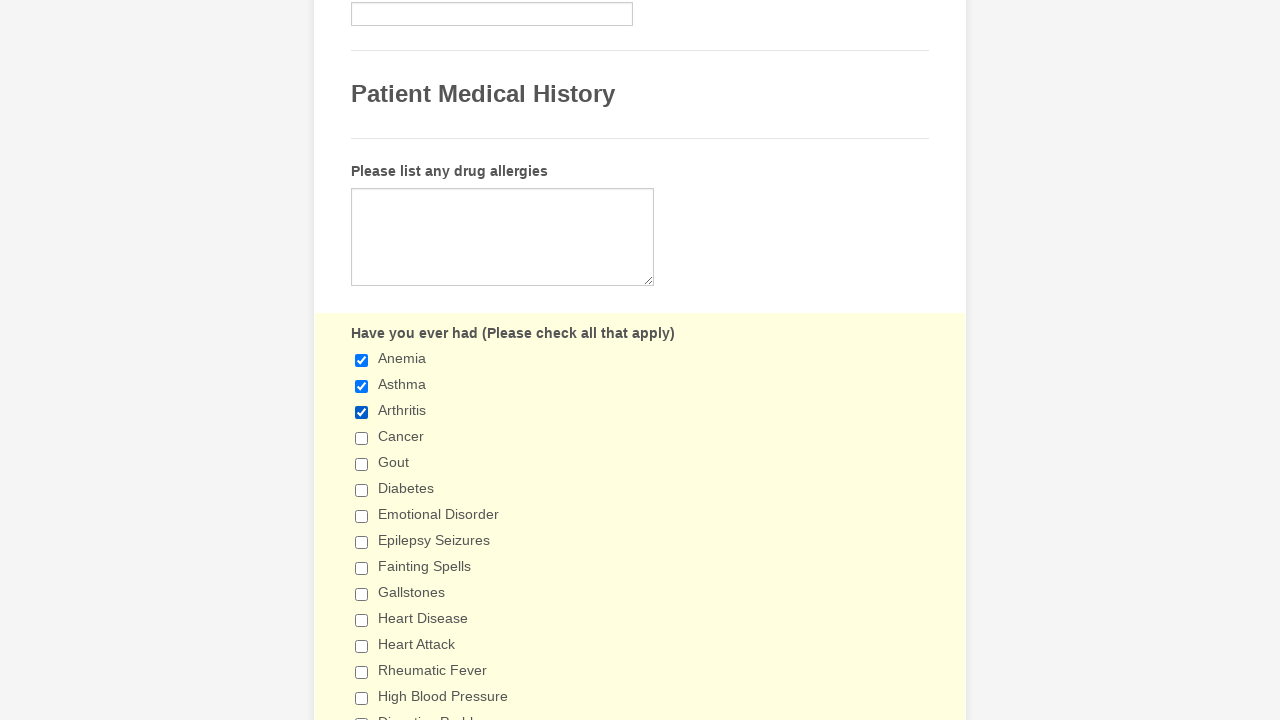

Retrieved checkbox value: Emphysema
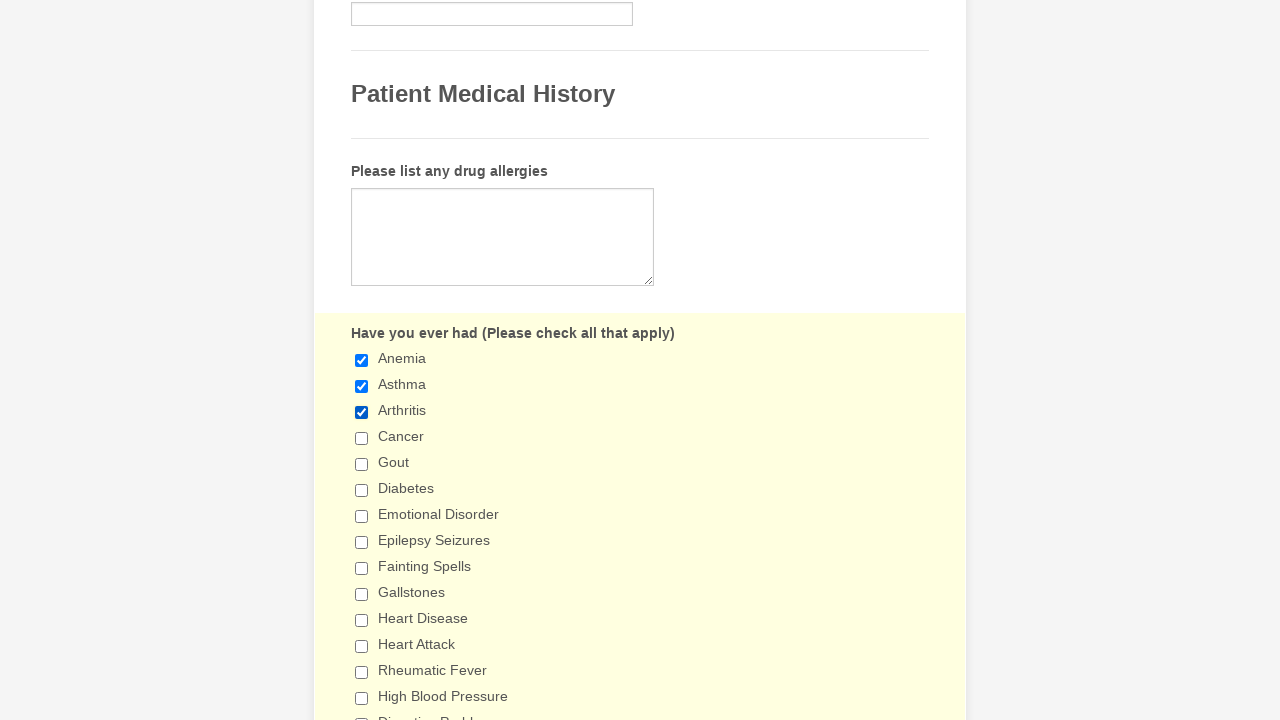

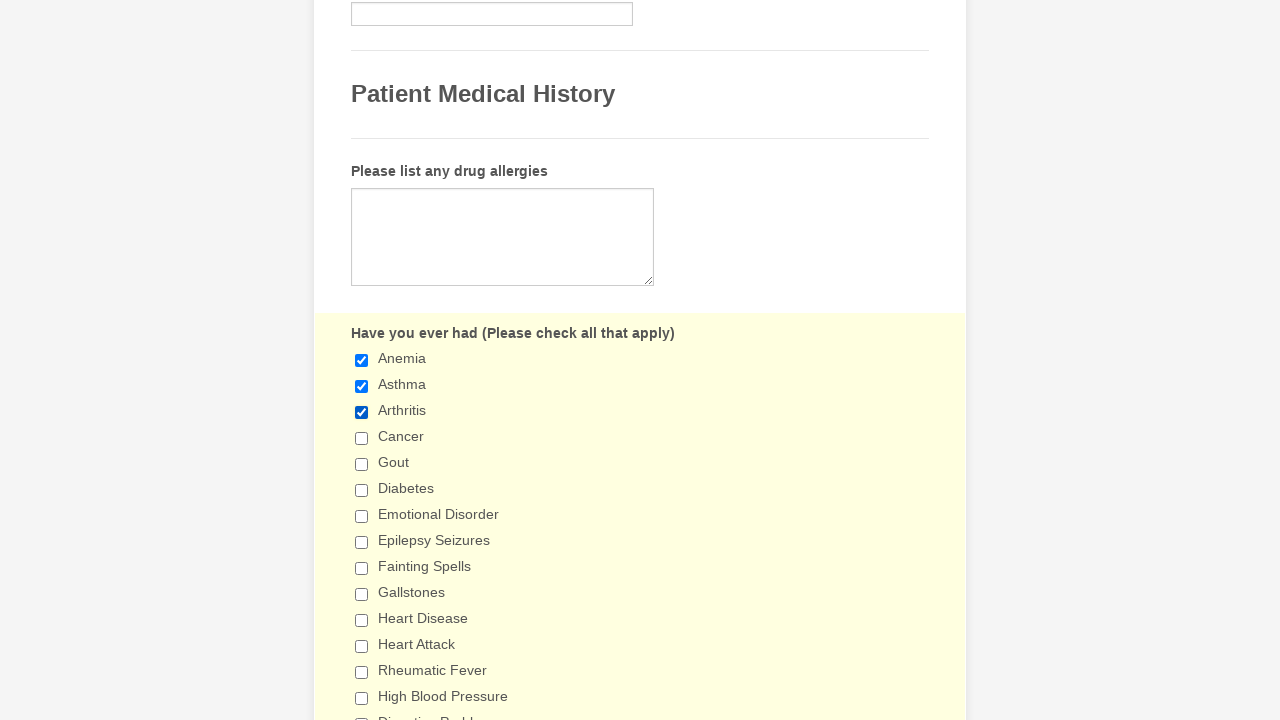